Tests the number generation functionality by clicking the generate button and then cycling through different generation methods (exponential, logarithmic, geometric) via a dropdown menu.

Starting URL: https://tasostilsi.github.io/VESM

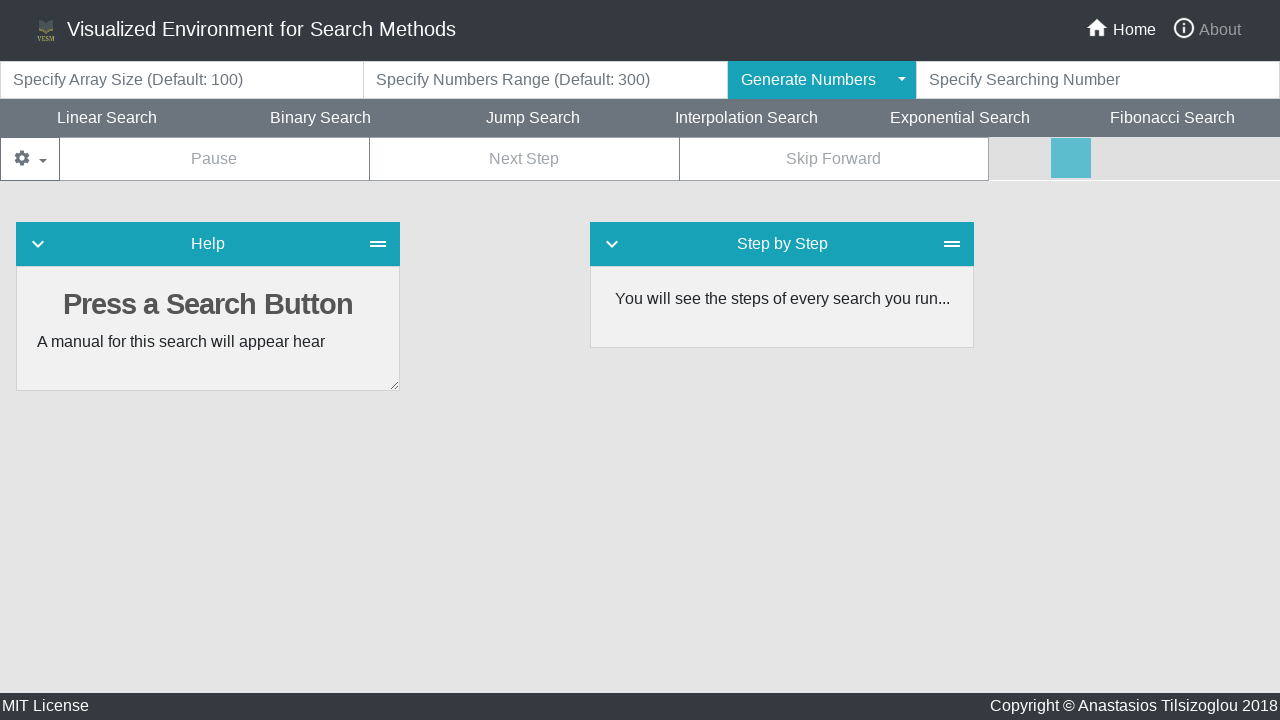

Clicked generate numbers button with default method at (808, 80) on #generateNumbers
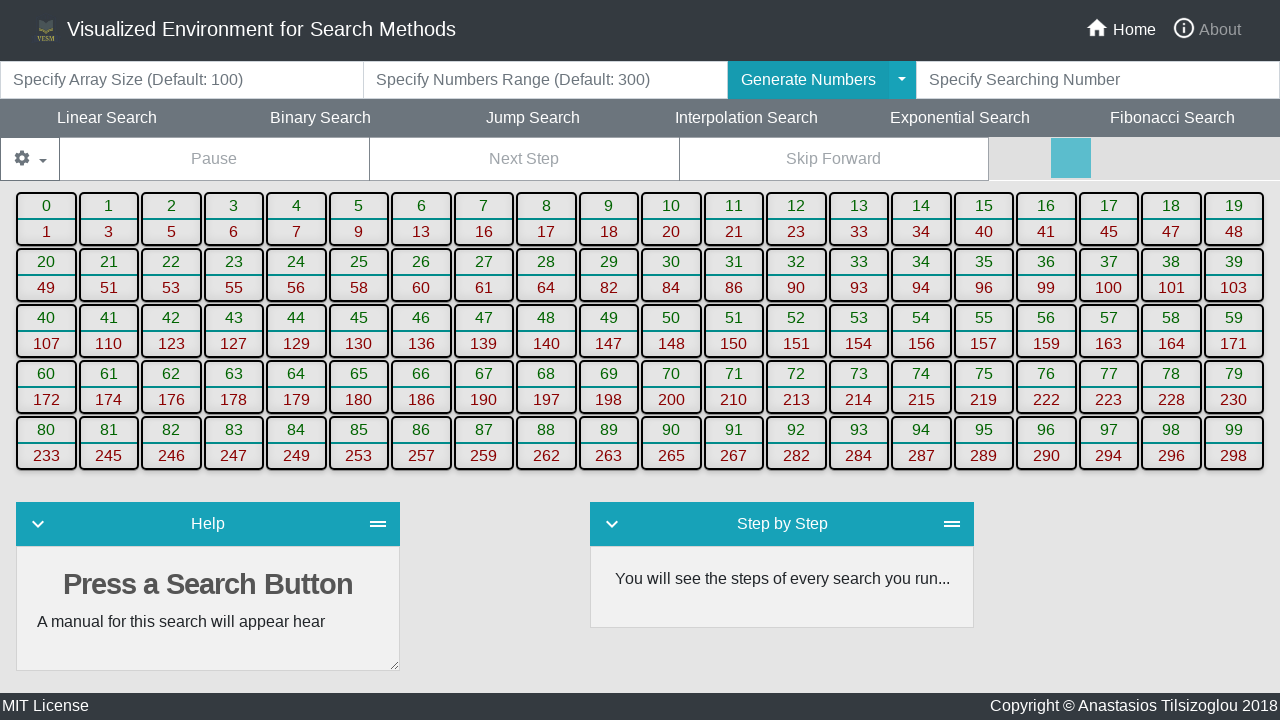

Opened generation method dropdown at (902, 80) on .dropdown-toggle-split
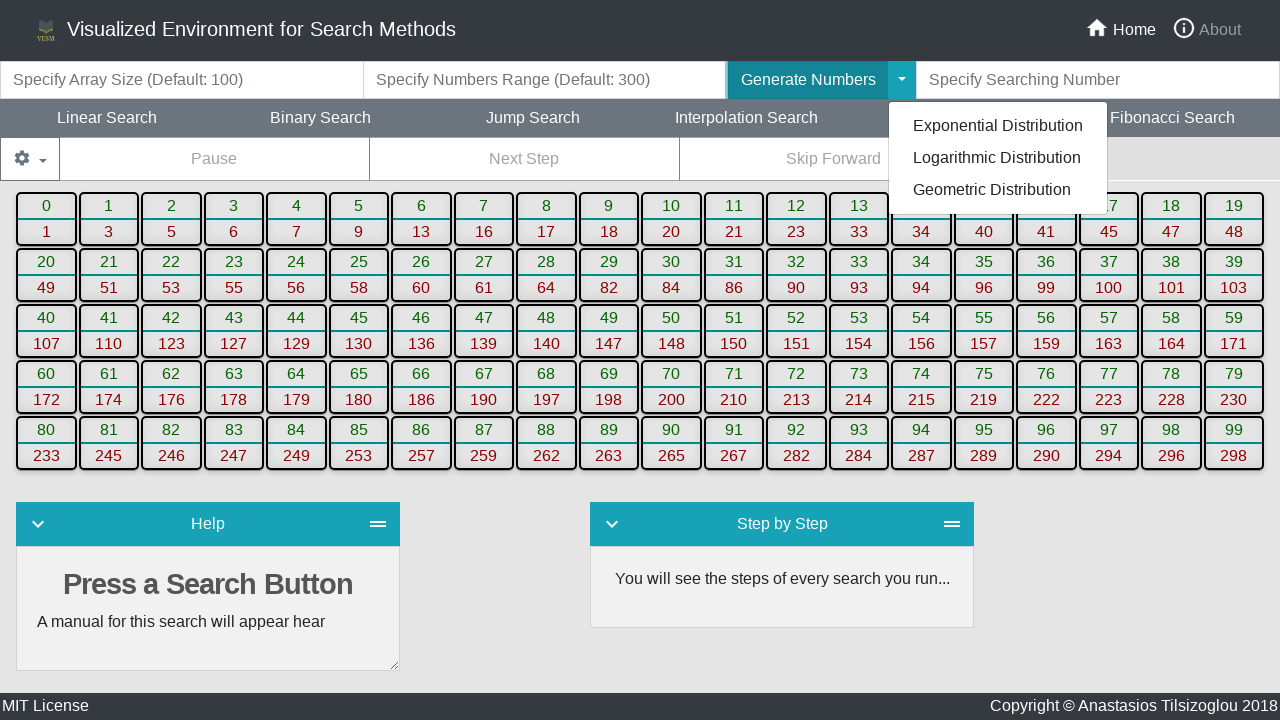

Selected exponential generation method at (998, 126) on #exponential
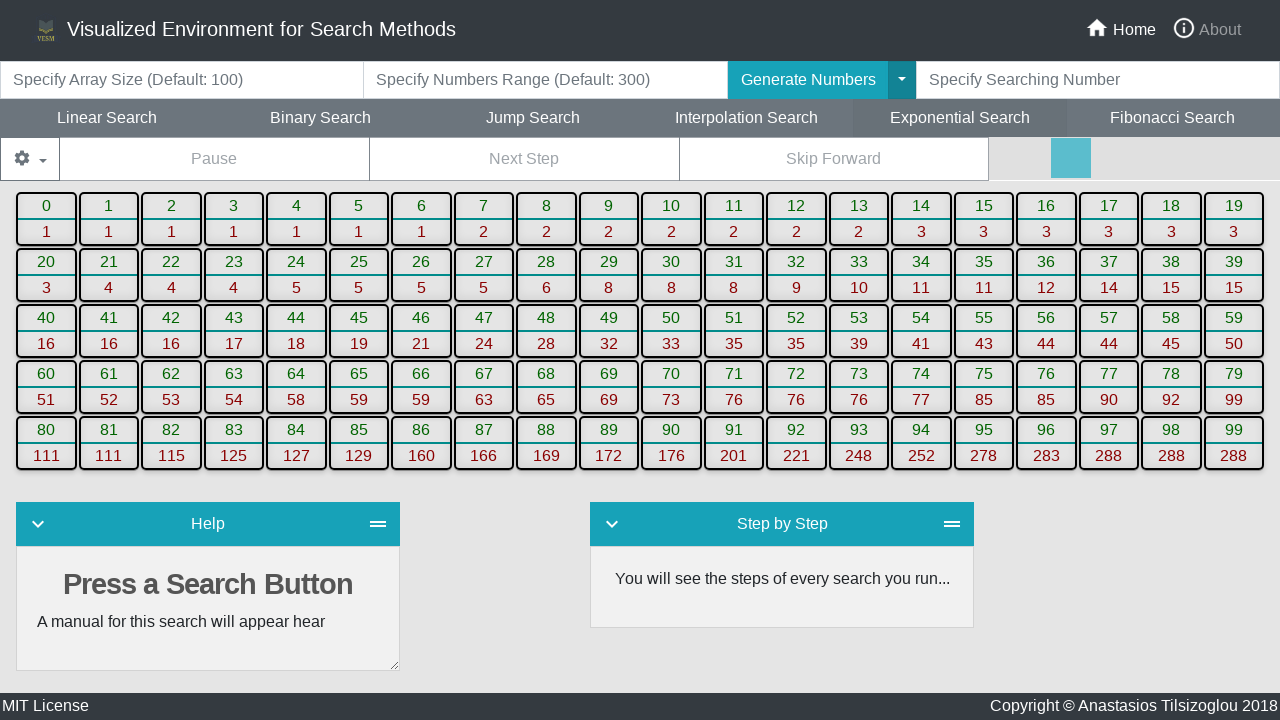

Opened generation method dropdown at (902, 80) on .dropdown-toggle-split
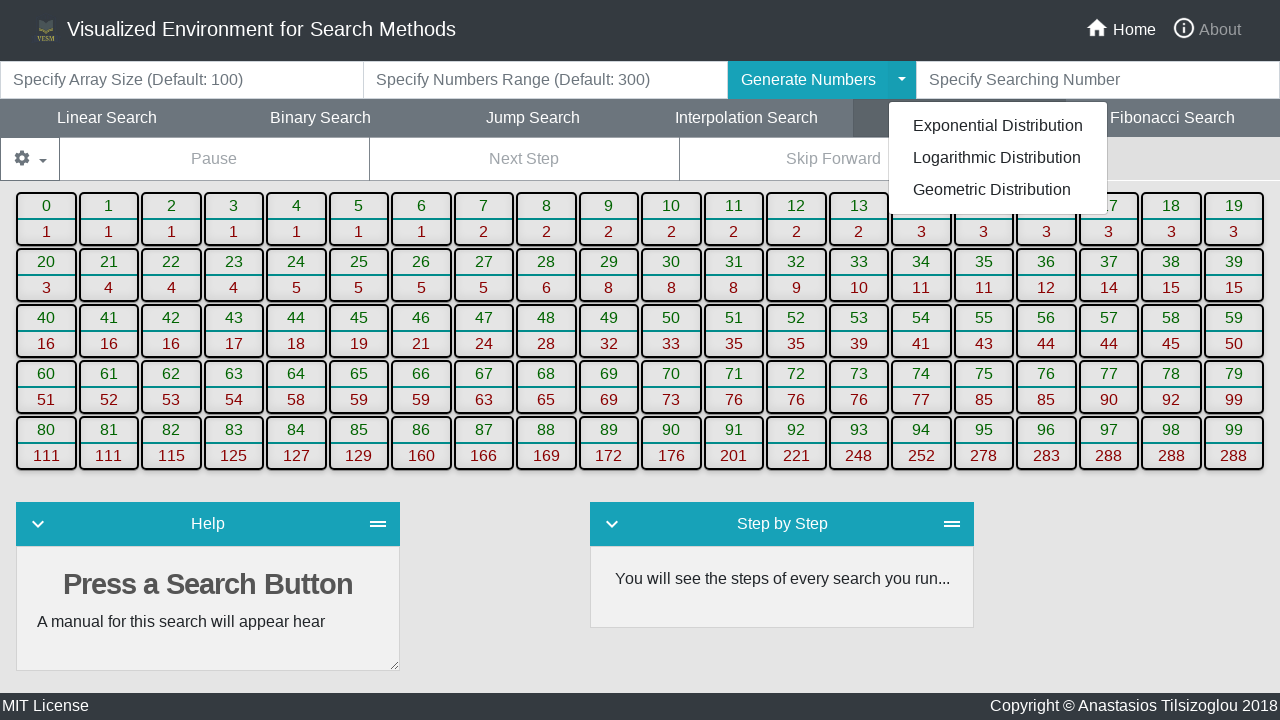

Selected logarithmic generation method at (998, 158) on #logarithmic
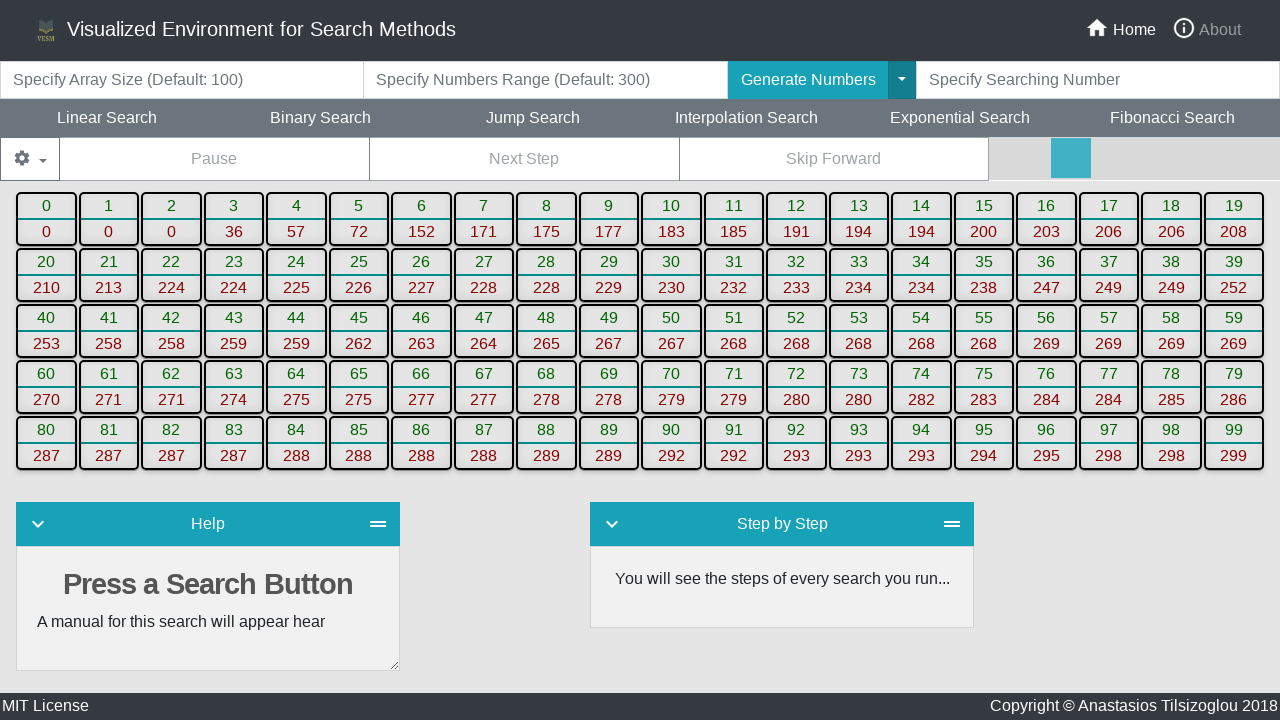

Opened generation method dropdown at (902, 80) on .dropdown-toggle-split
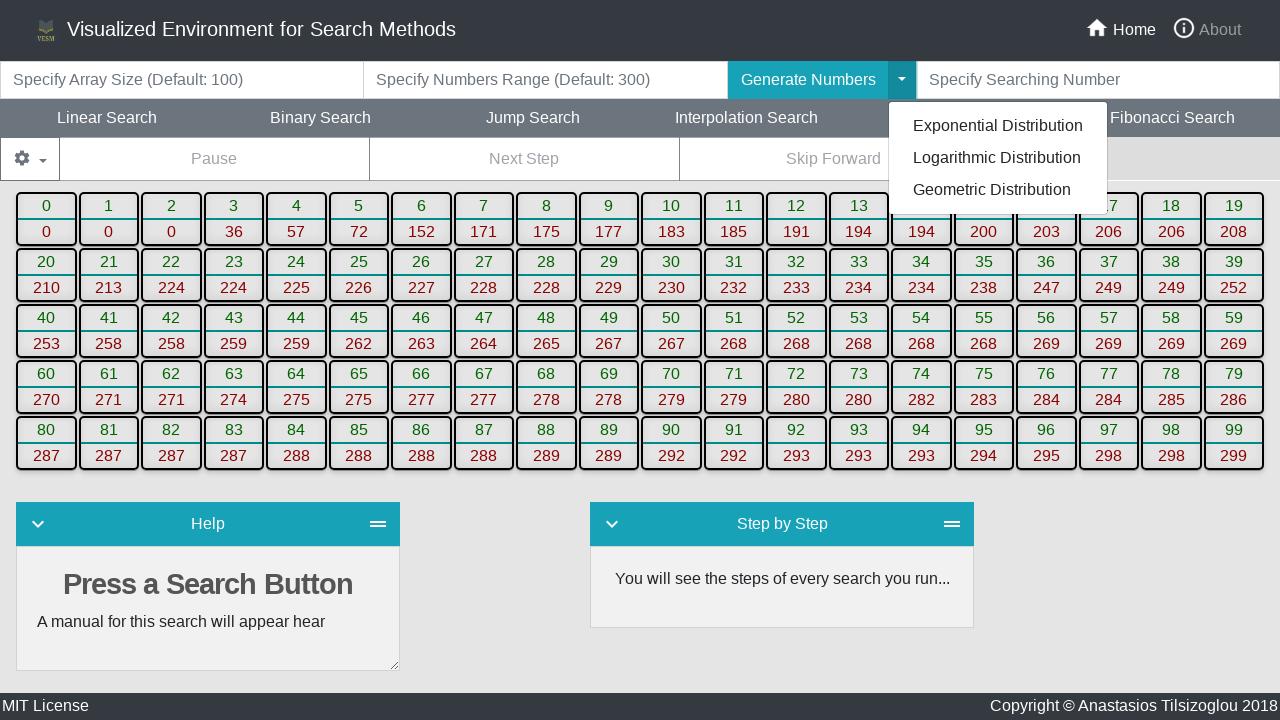

Selected geometric generation method at (998, 190) on #geometric
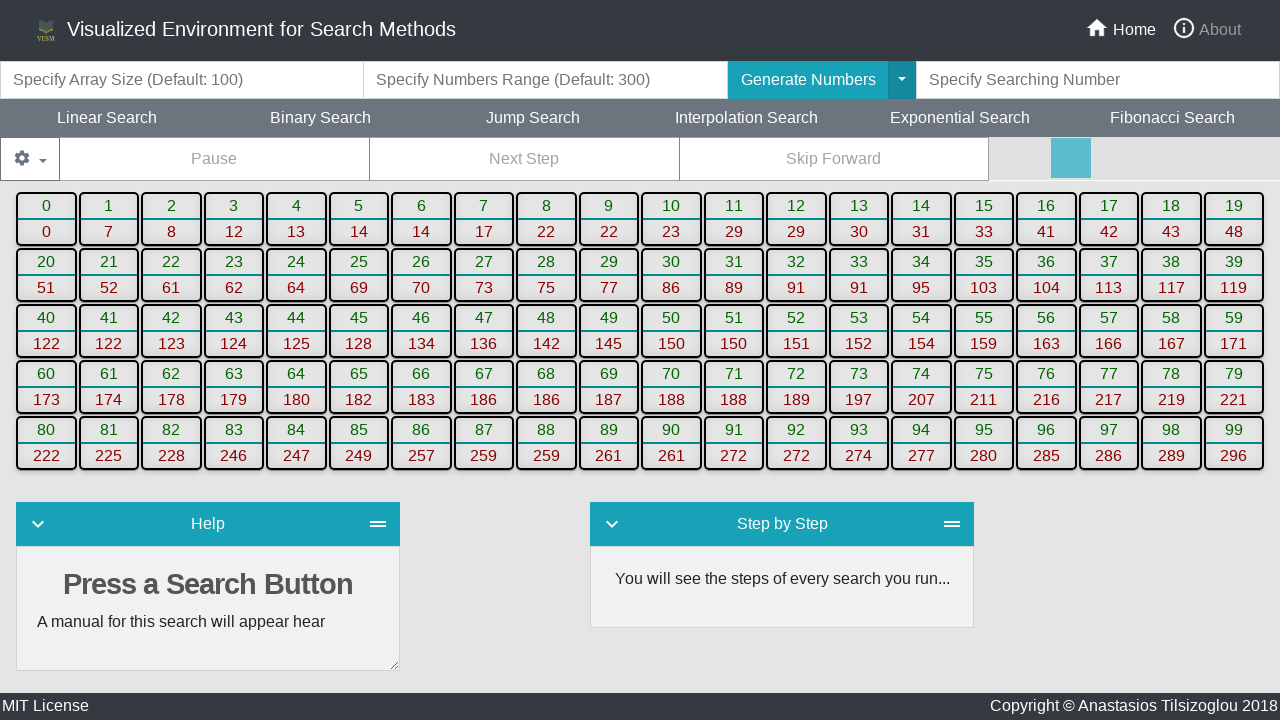

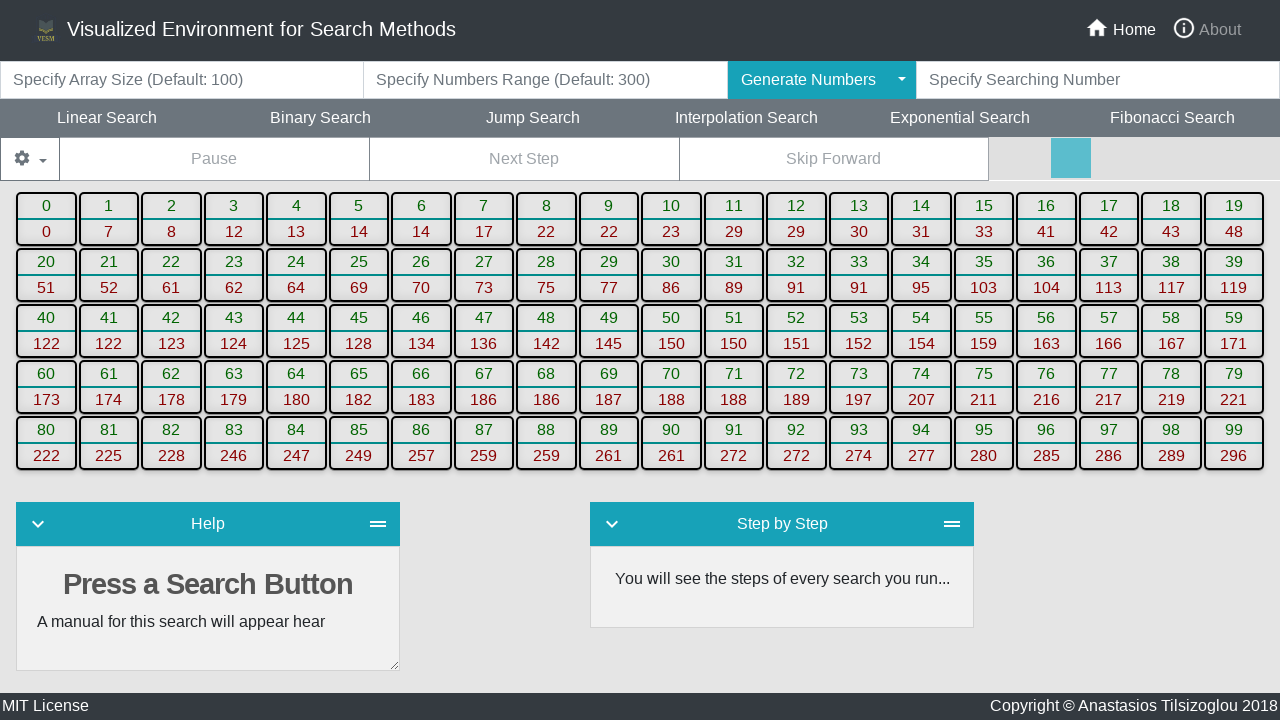